Tests prompt alert functionality by clicking to trigger a prompt alert, entering text, and accepting it

Starting URL: http://demo.automationtesting.in/Alerts.html

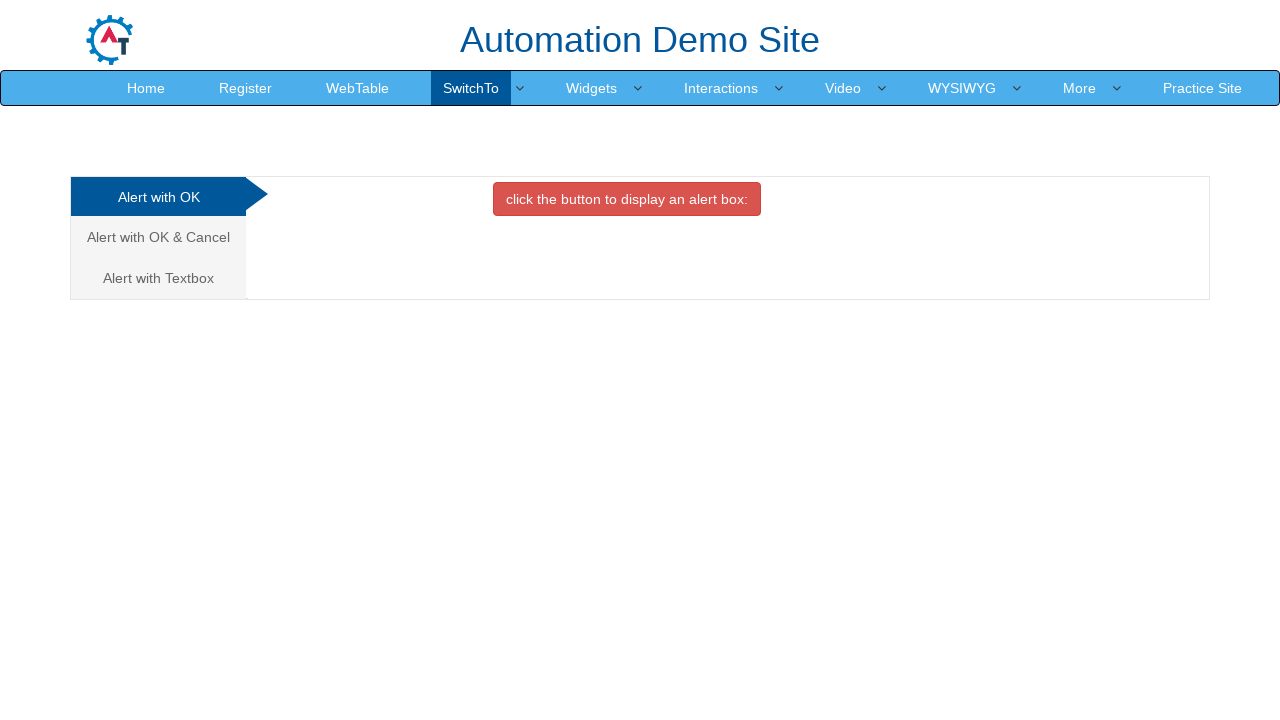

Clicked on the 'Alert with Textbox' tab at (158, 278) on xpath=//a[text()='Alert with Textbox ']
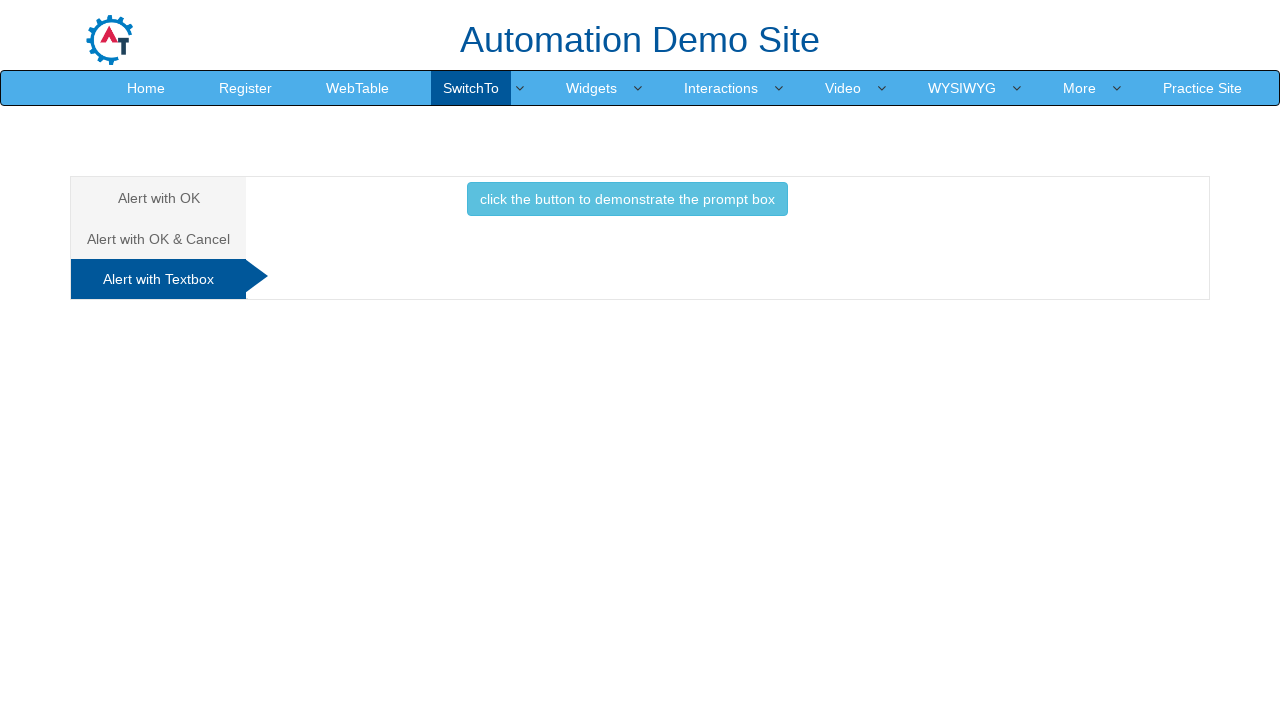

Clicked button to trigger prompt alert at (627, 199) on xpath=//button[@onclick='promptbox()']
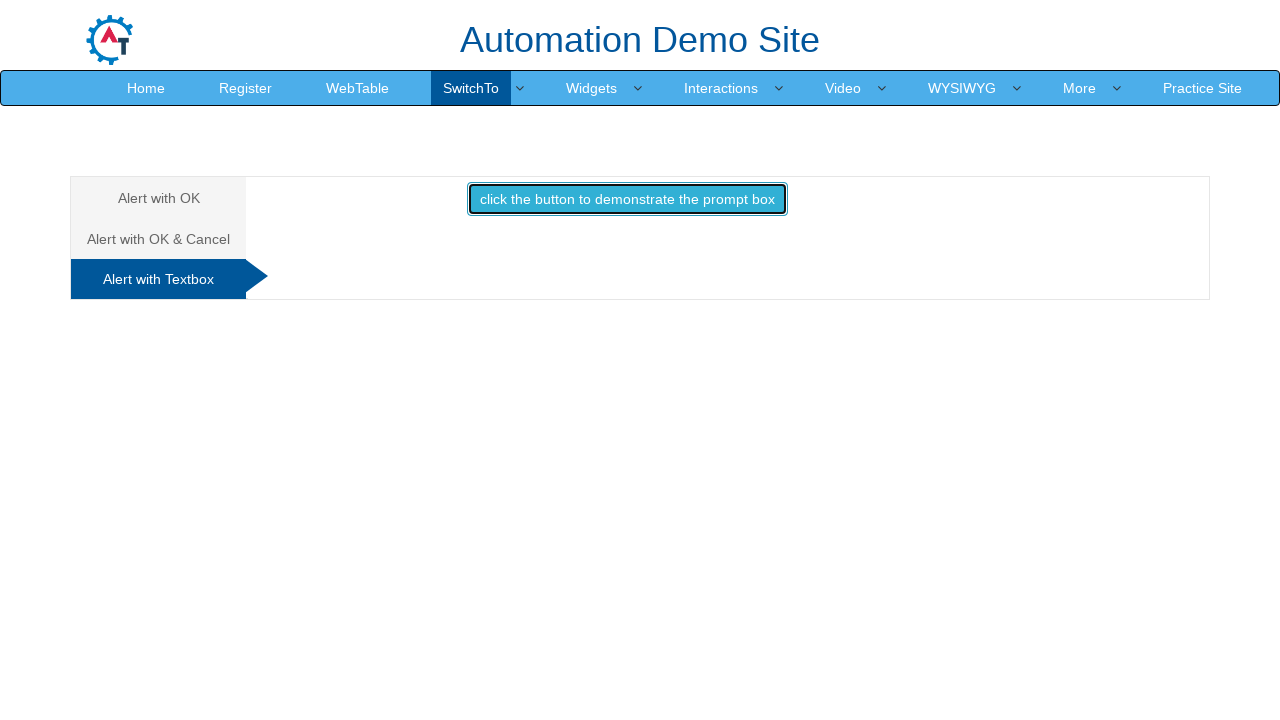

Set up dialog handler to accept prompt with text 'welcome'
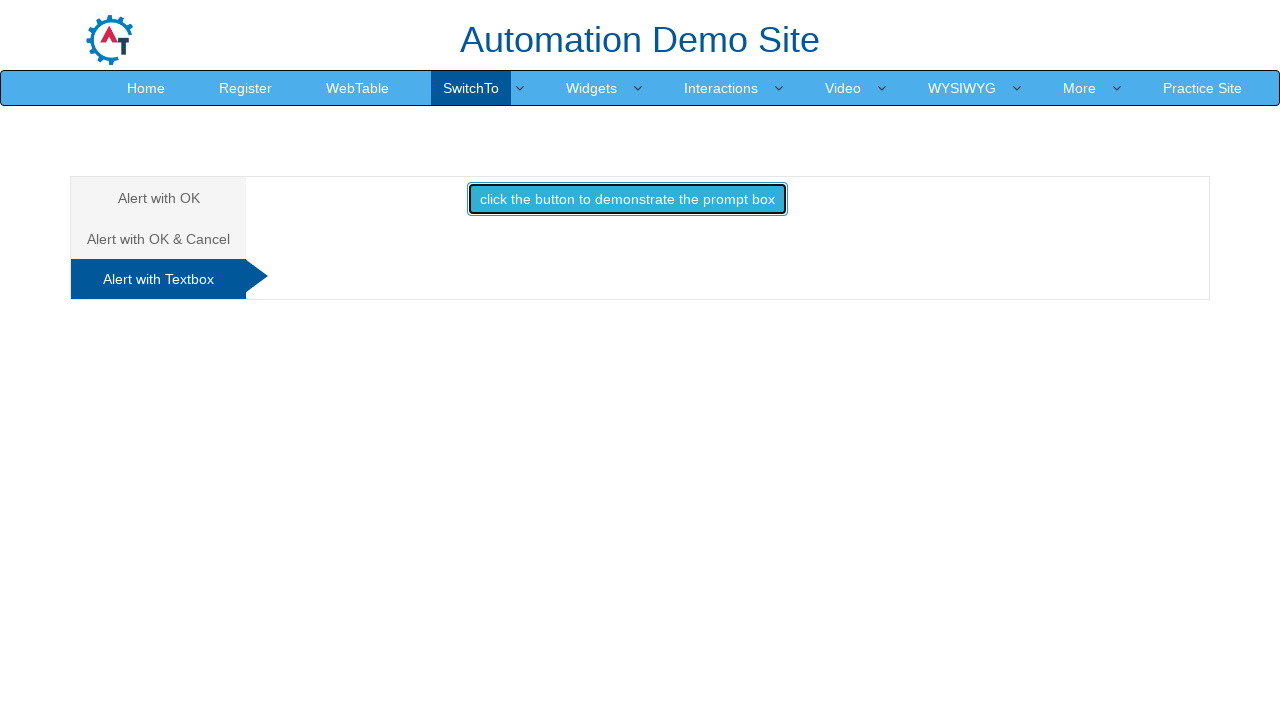

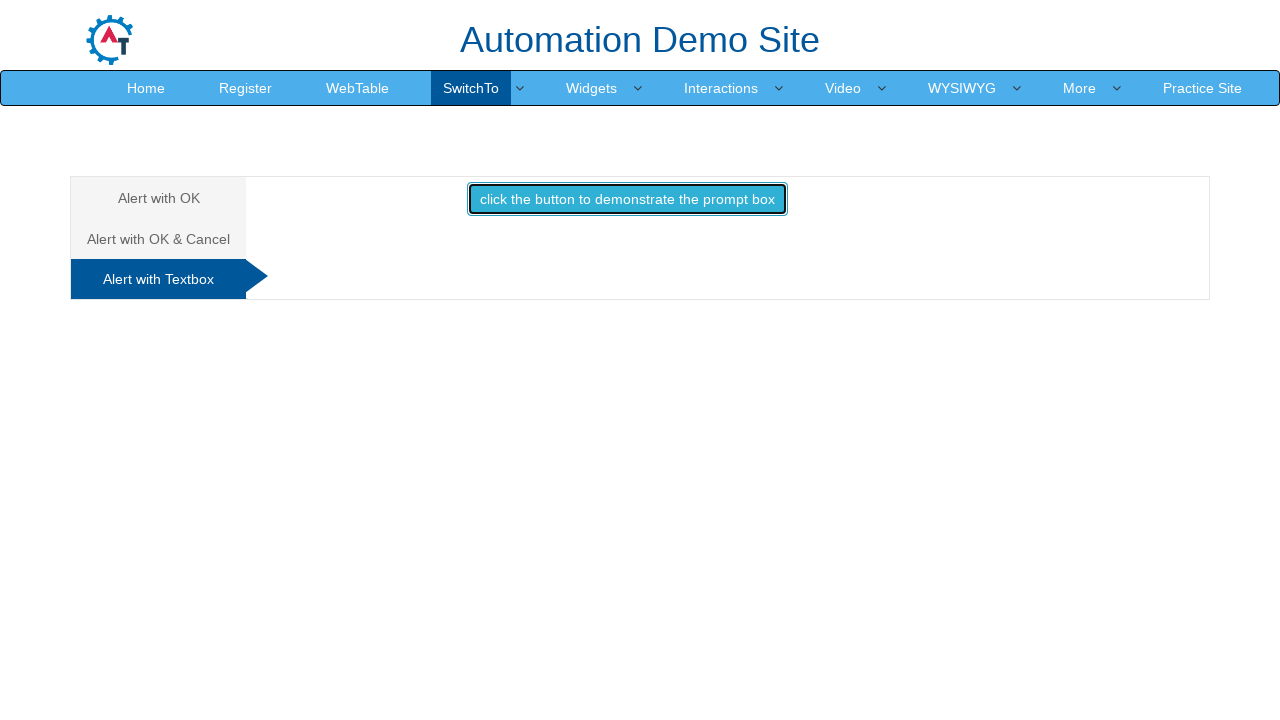